Tests dropdown select functionality by selecting options by label, index, and iterating through all available options in a dropdown menu

Starting URL: https://leafground.com/select.xhtml

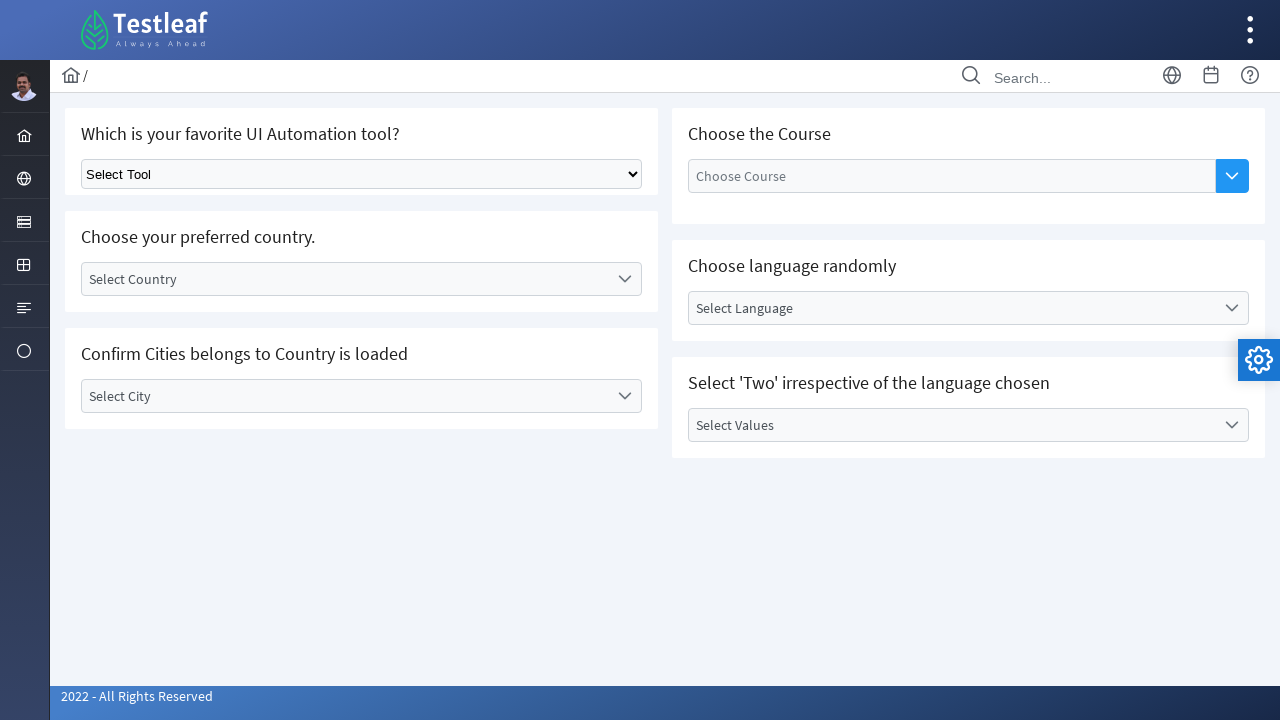

Selected dropdown option by label 'Playwright' on select.ui-selectonemenu
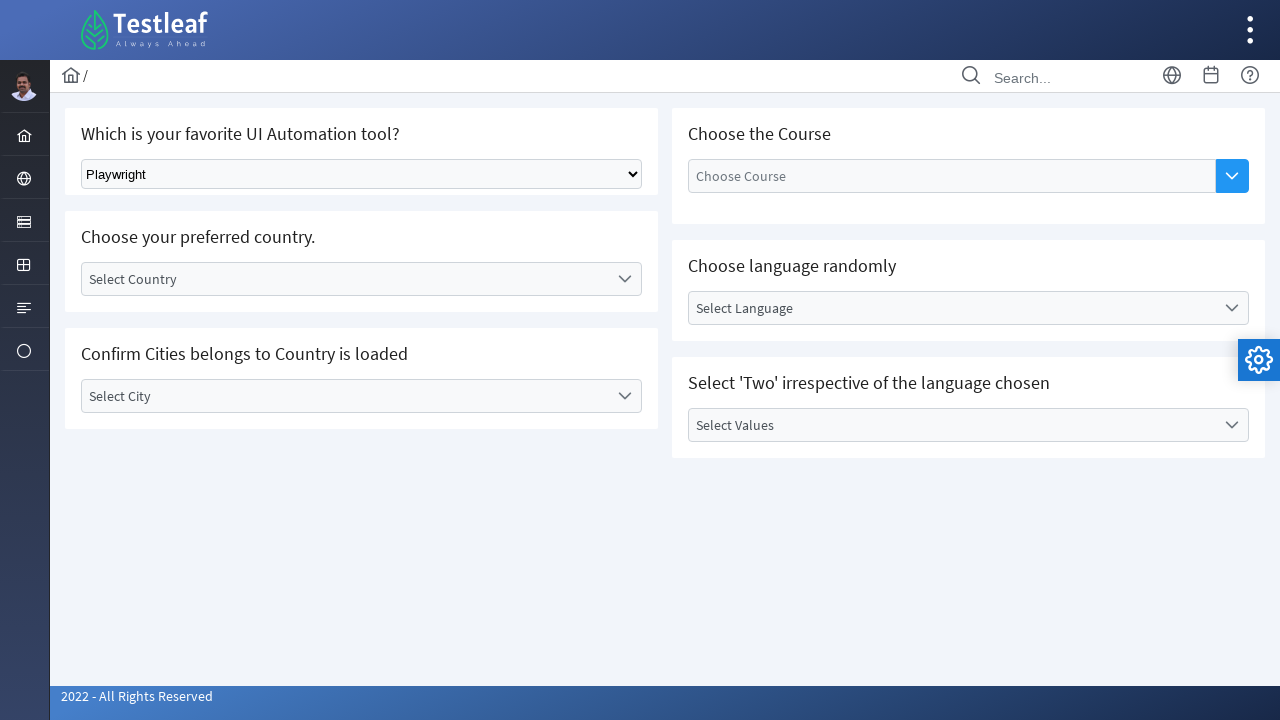

Selected dropdown option by index 3 on select.ui-selectonemenu
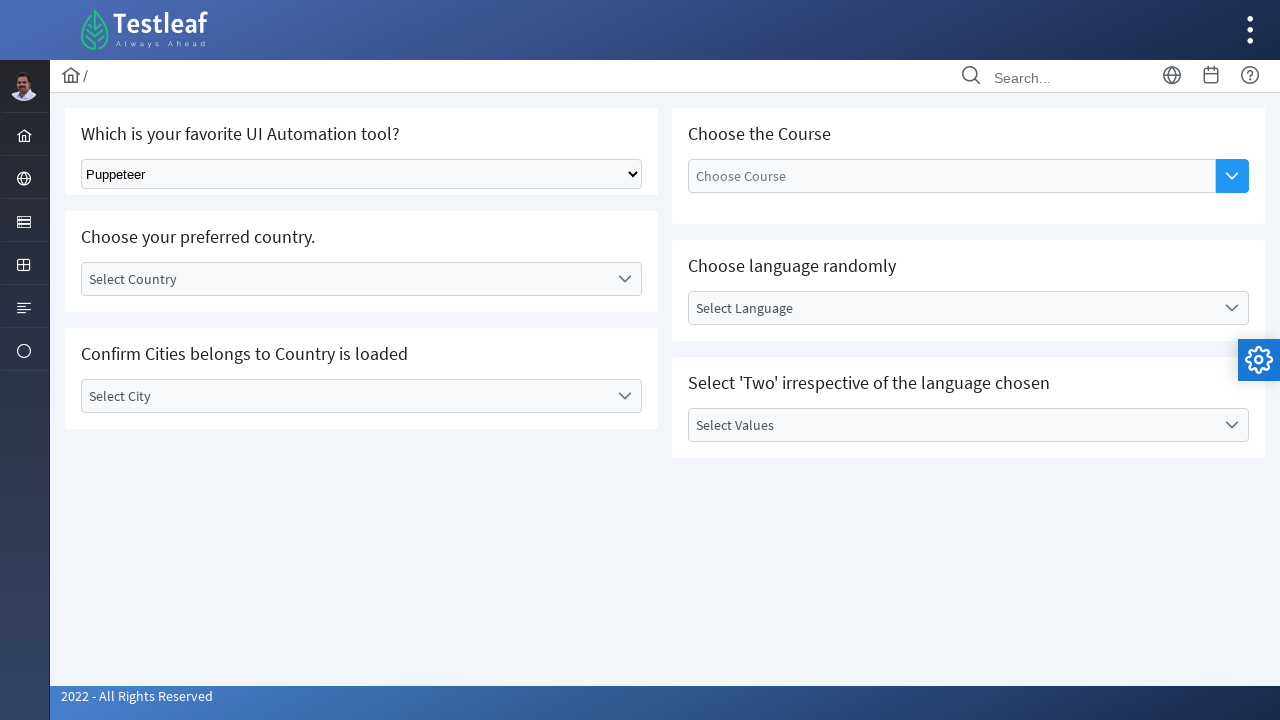

Retrieved all dropdown options, found 5 total options
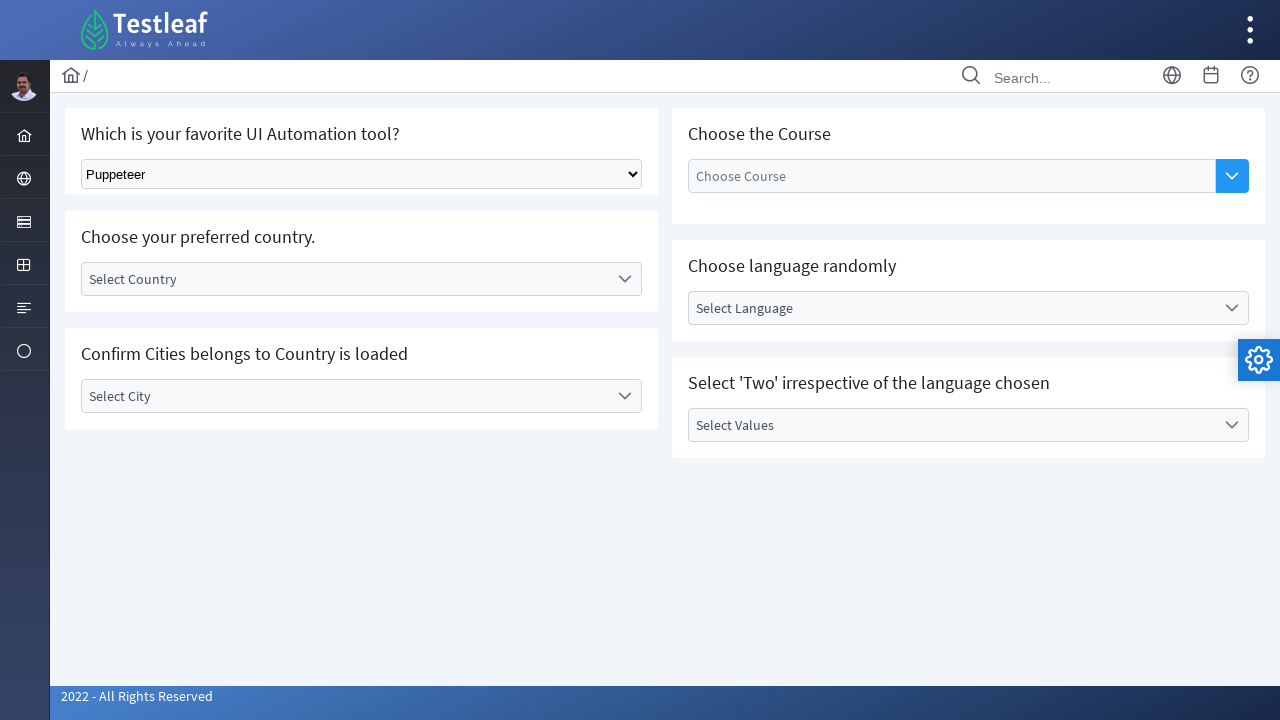

Selected dropdown option by index 0 on select.ui-selectonemenu
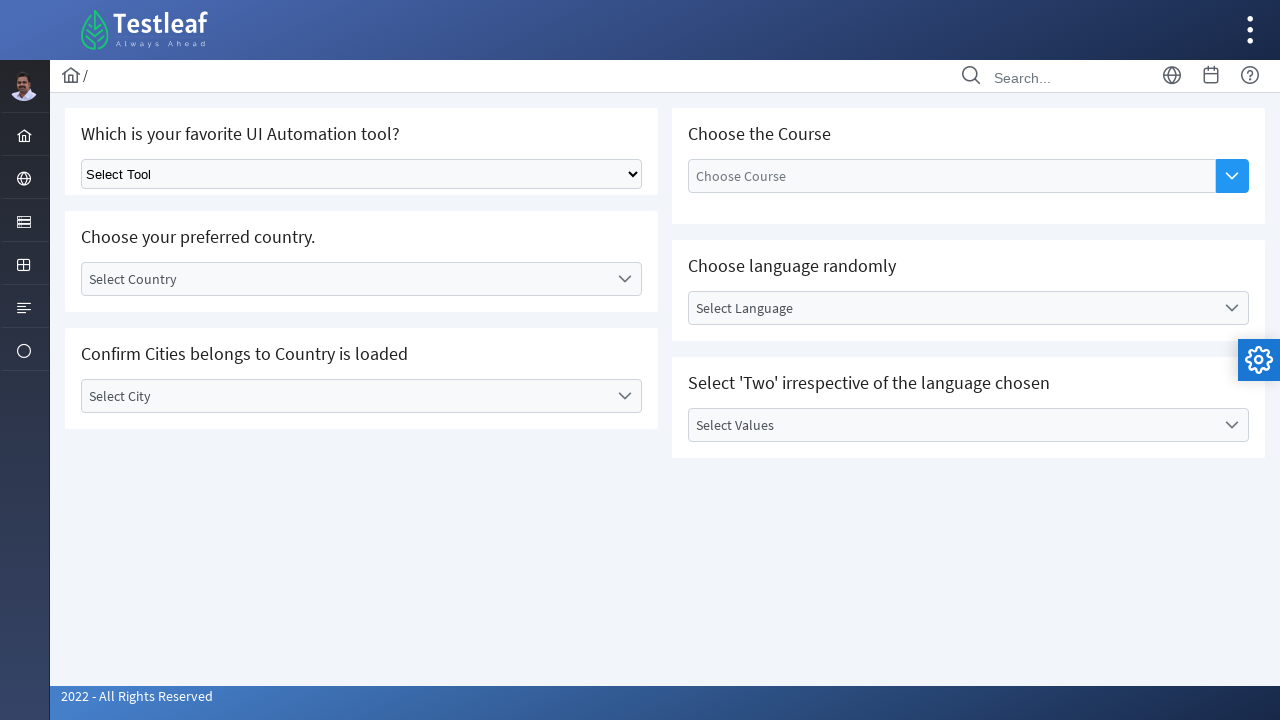

Selected dropdown option by index 1 on select.ui-selectonemenu
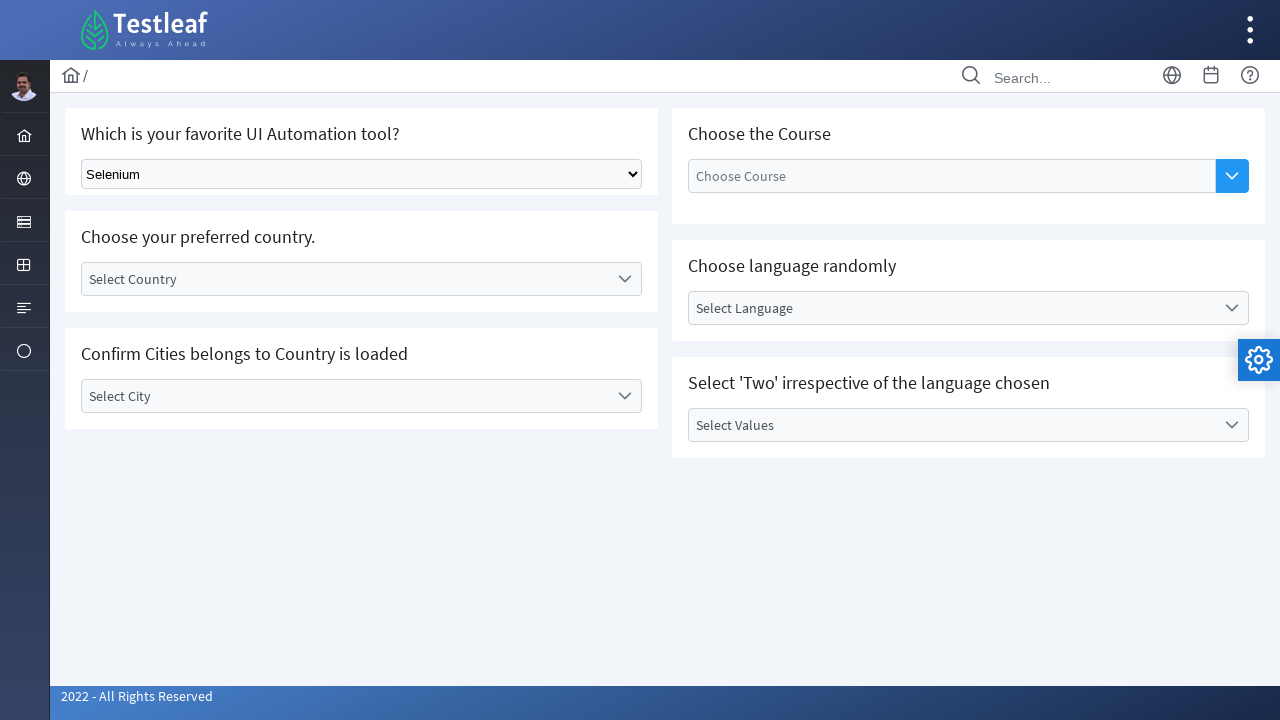

Selected dropdown option by index 2 on select.ui-selectonemenu
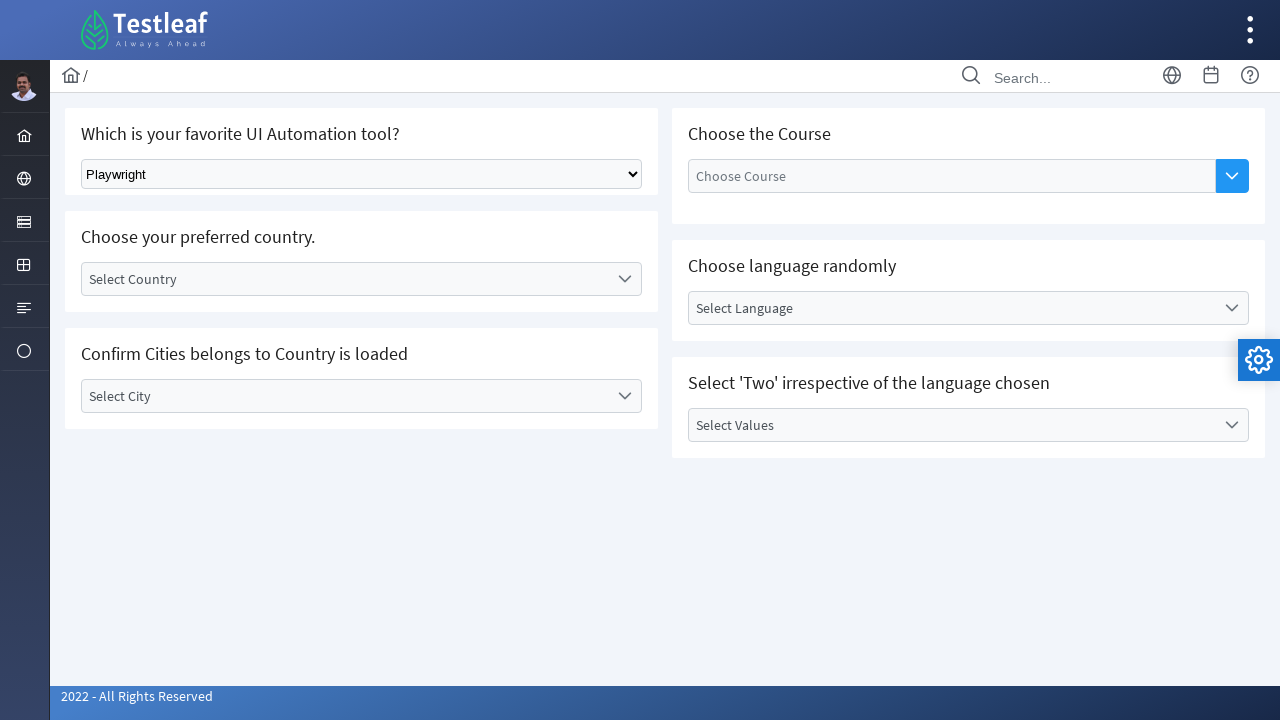

Selected dropdown option by index 3 on select.ui-selectonemenu
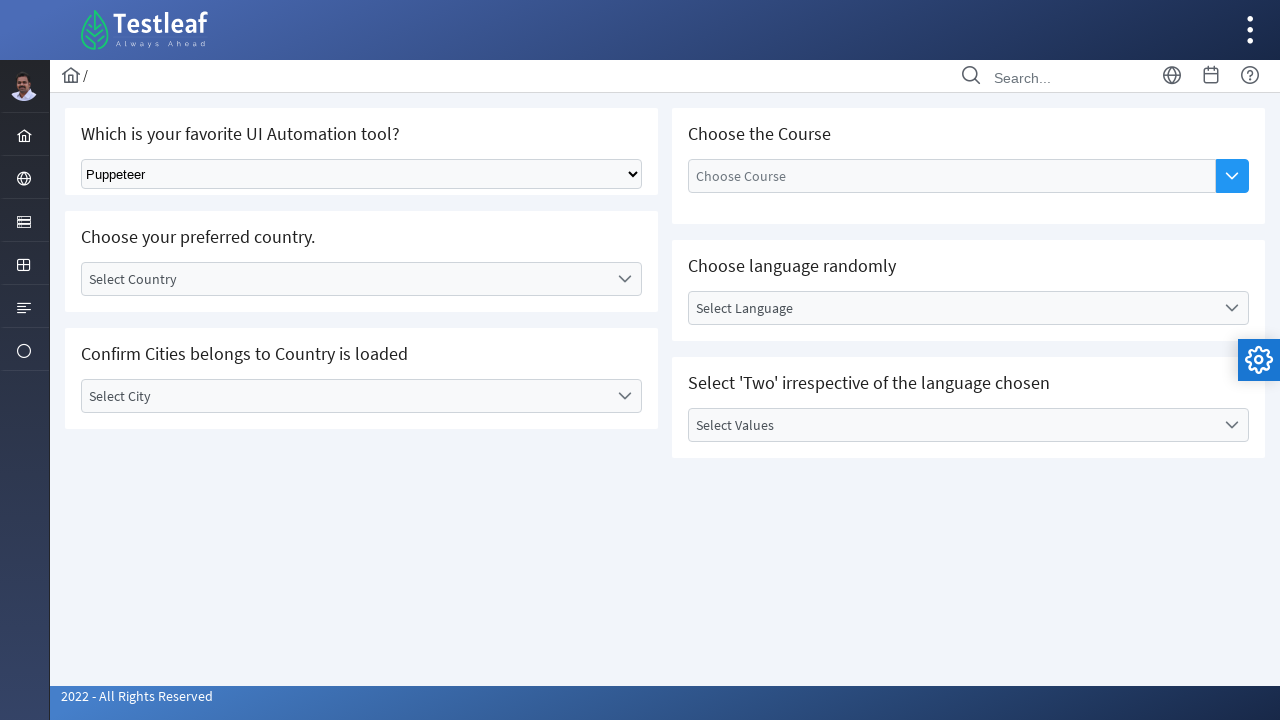

Selected dropdown option by index 4 on select.ui-selectonemenu
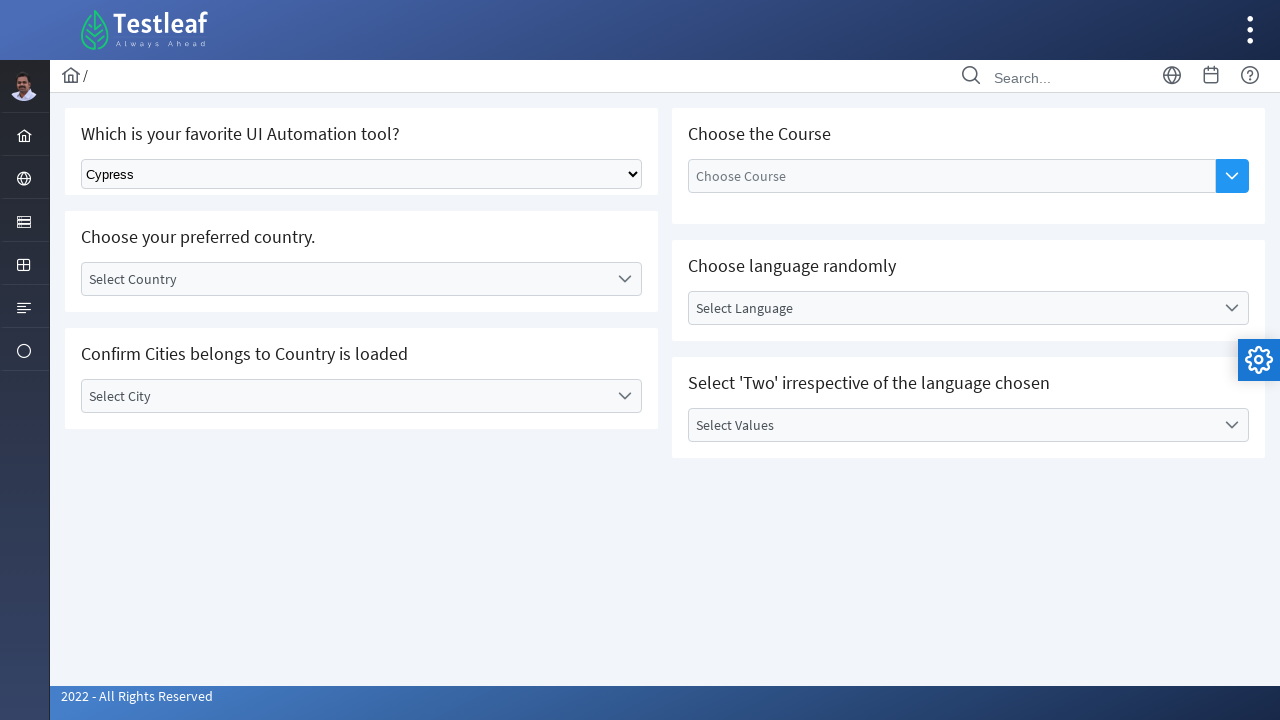

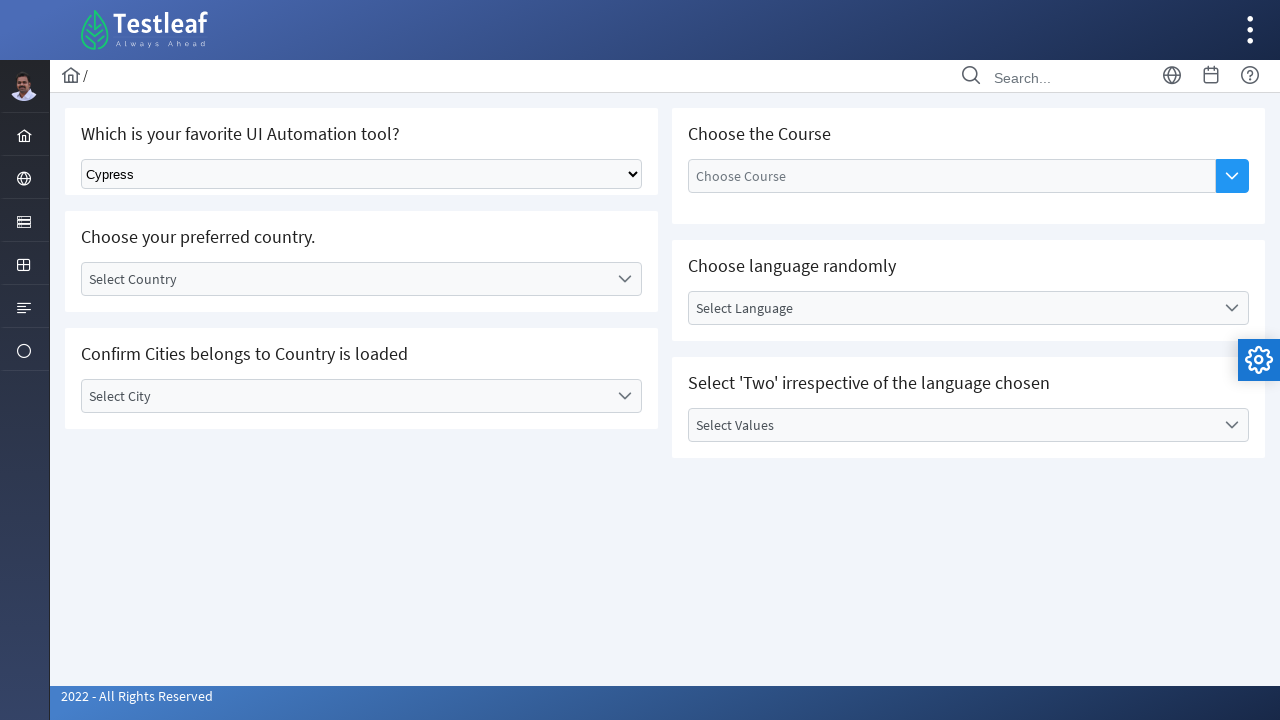